Tests alert handling functionality by clicking on an alert trigger button and accepting the alert dialog

Starting URL: https://demo.automationtesting.in/Alerts.html

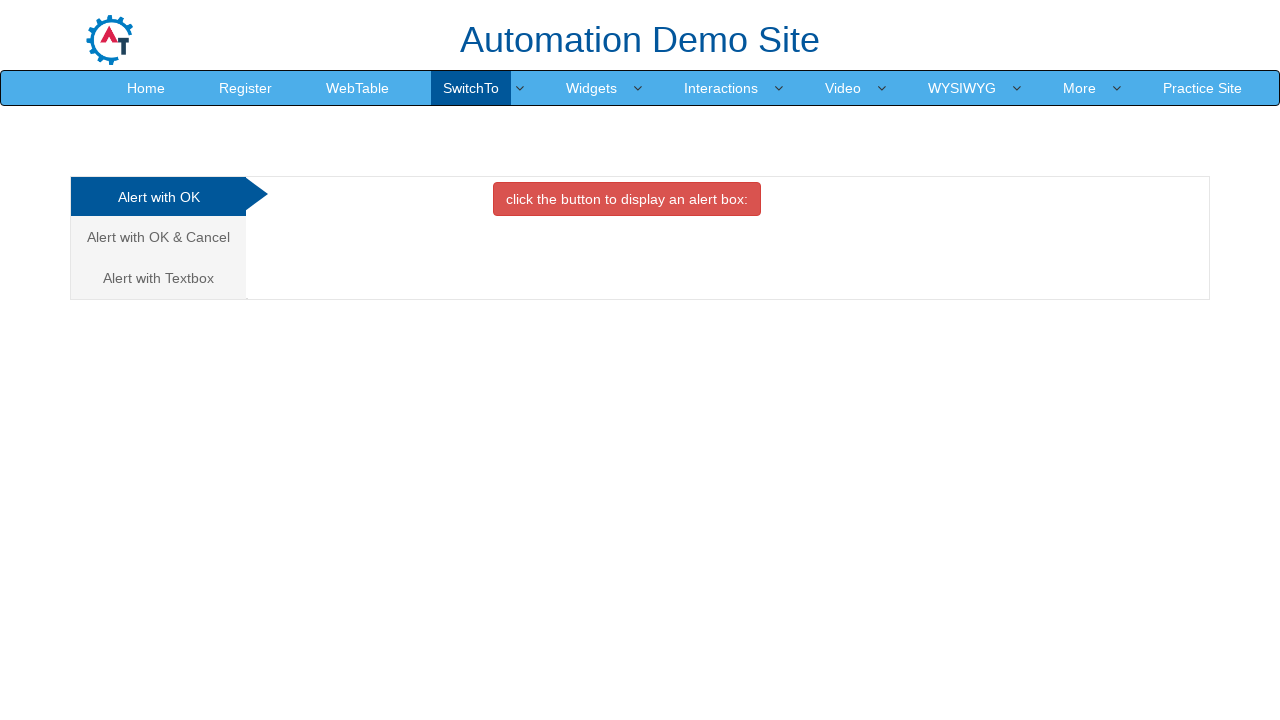

Clicked on 'Alert with OK' tab at (158, 197) on xpath=//a[text()='Alert with OK ']
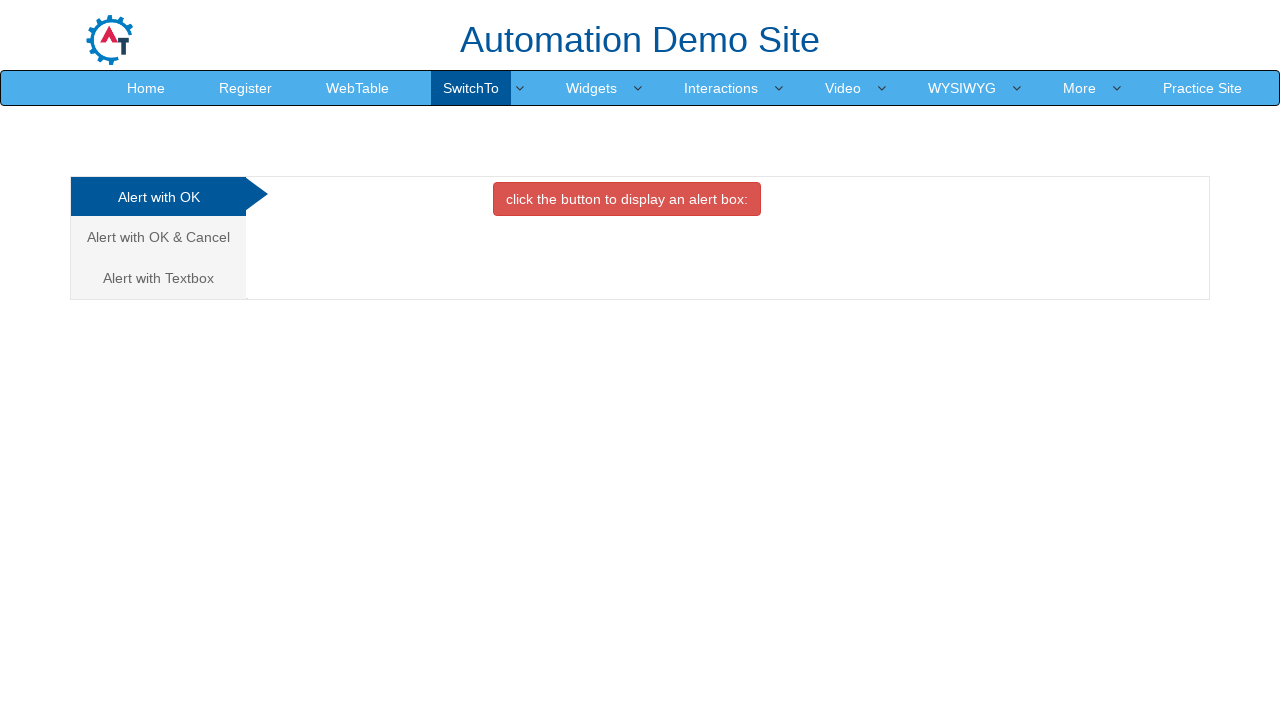

Clicked button to trigger alert dialog at (627, 199) on xpath=//button[@onclick='alertbox()']
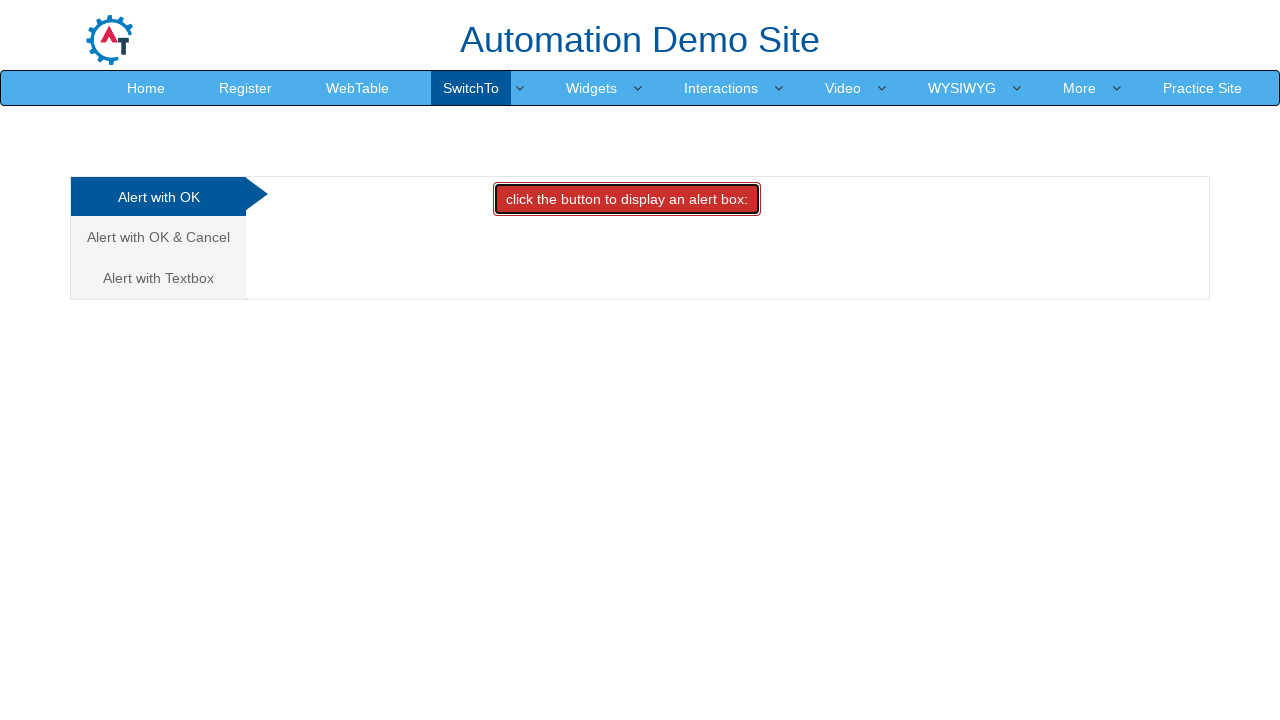

Alert dialog accepted
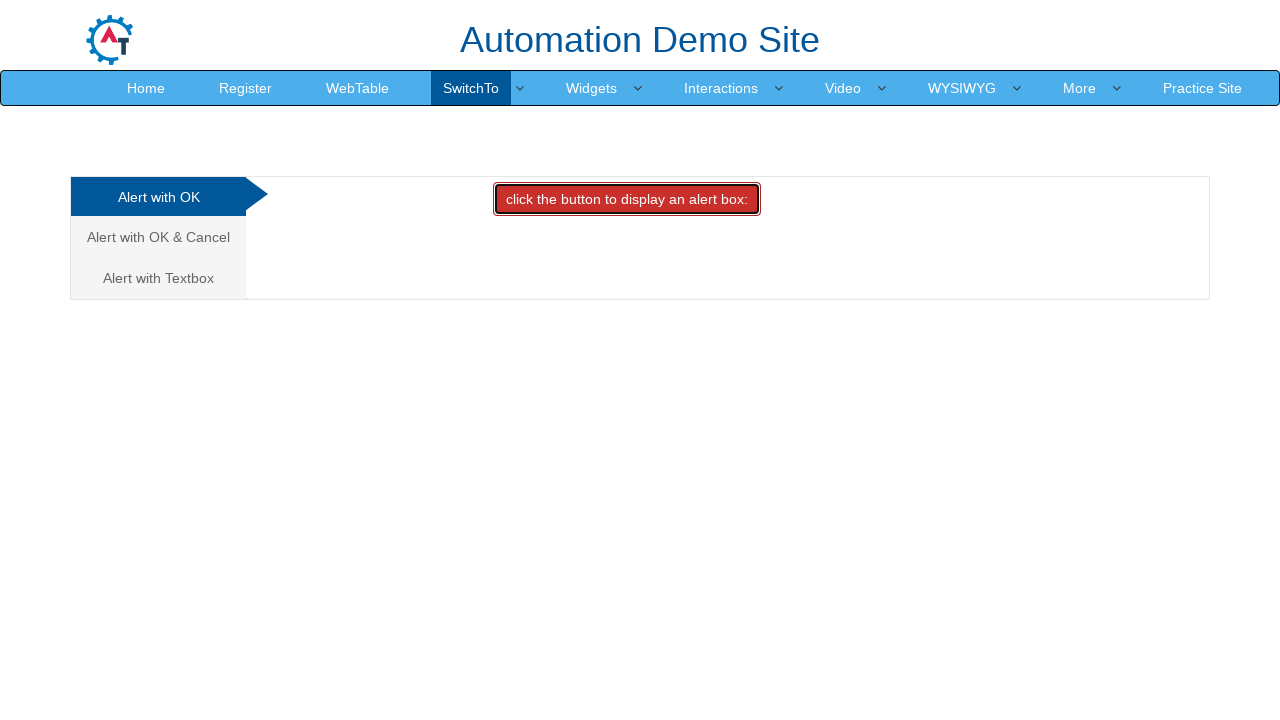

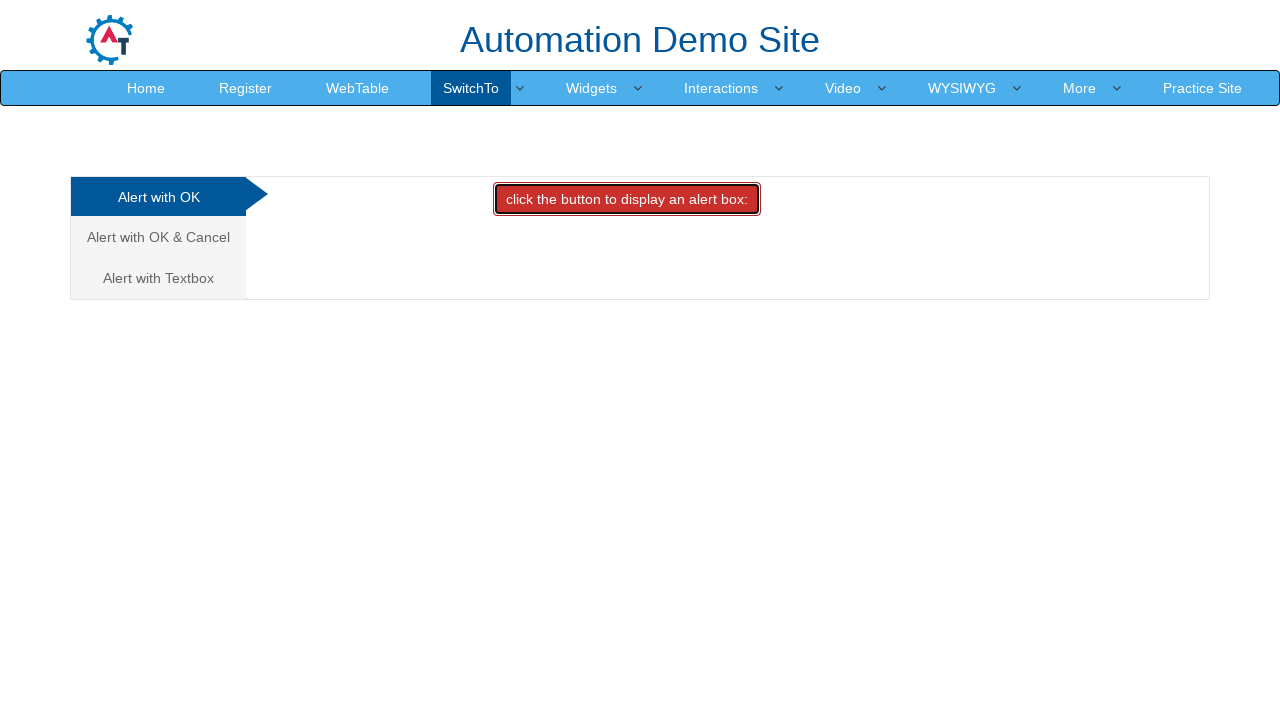